Tests product search functionality by entering a product name ("watch") in the search input field and clicking the find button to submit the search.

Starting URL: https://loving-hermann-e2094b.netlify.app/index.html#

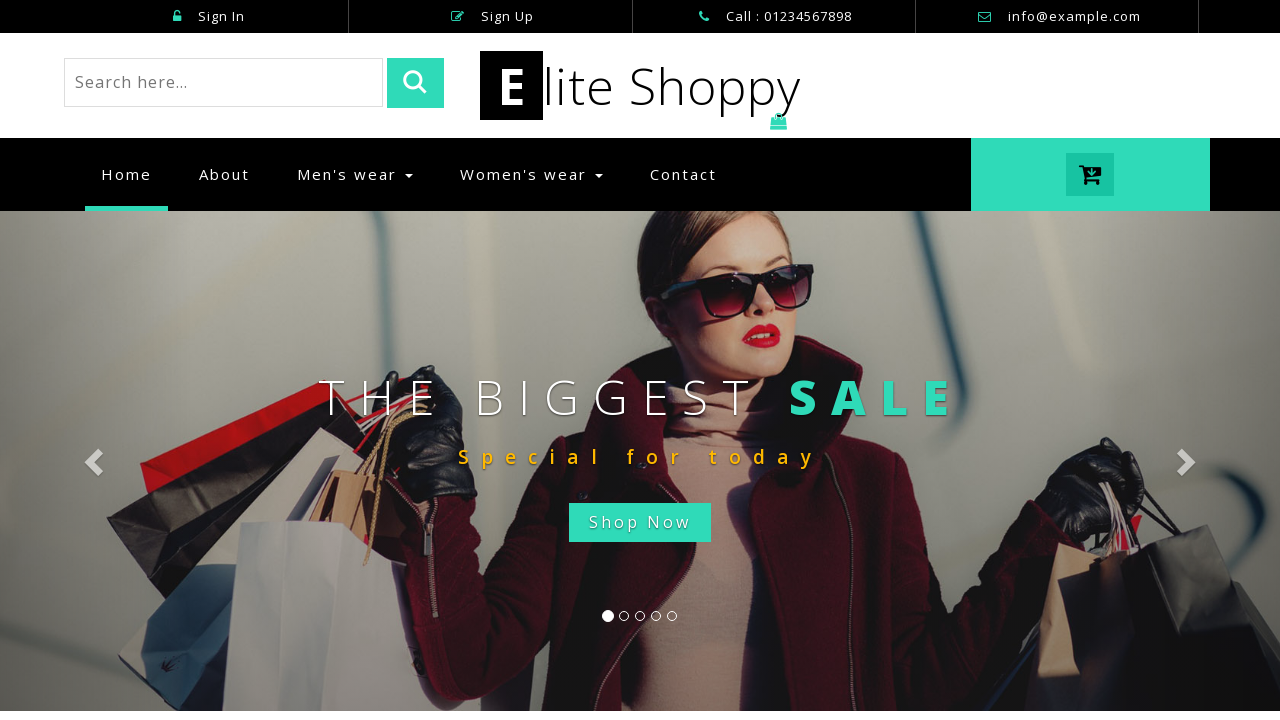

Entered 'watch' in search input field on //input[1]
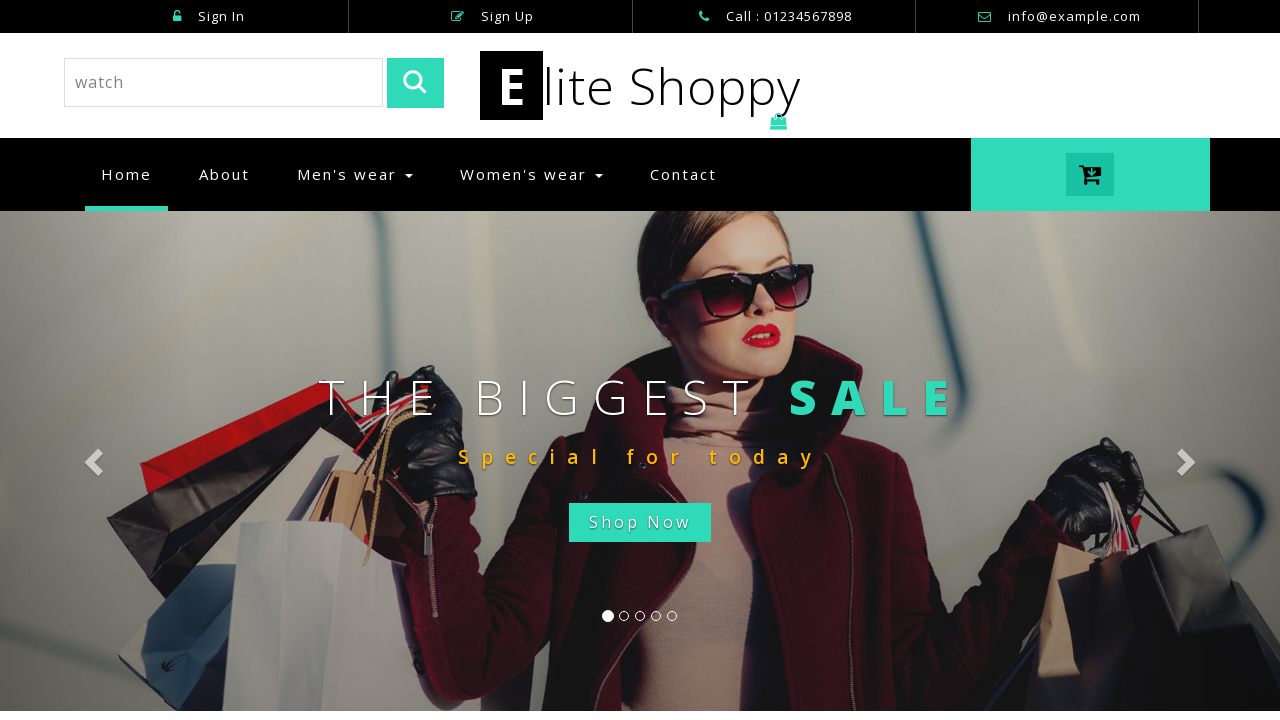

Waited 1 second for input to register
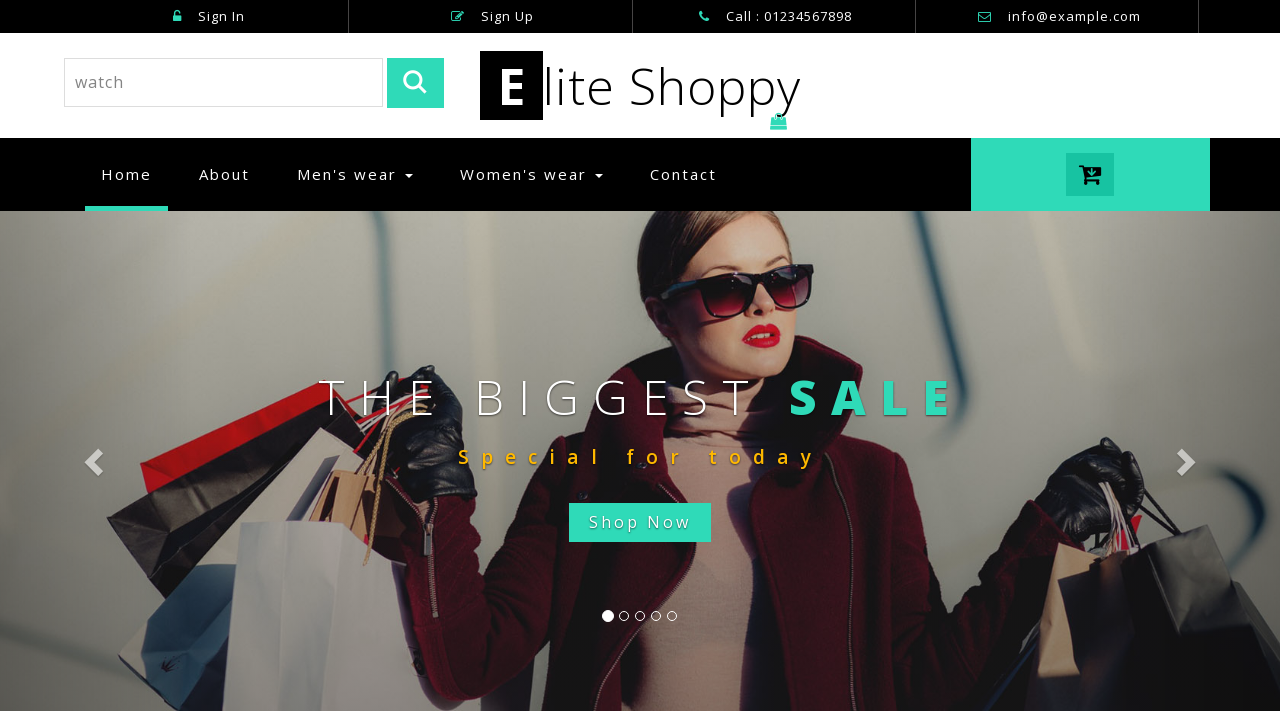

Clicked find/search button to submit search at (416, 83) on xpath=//input[2]
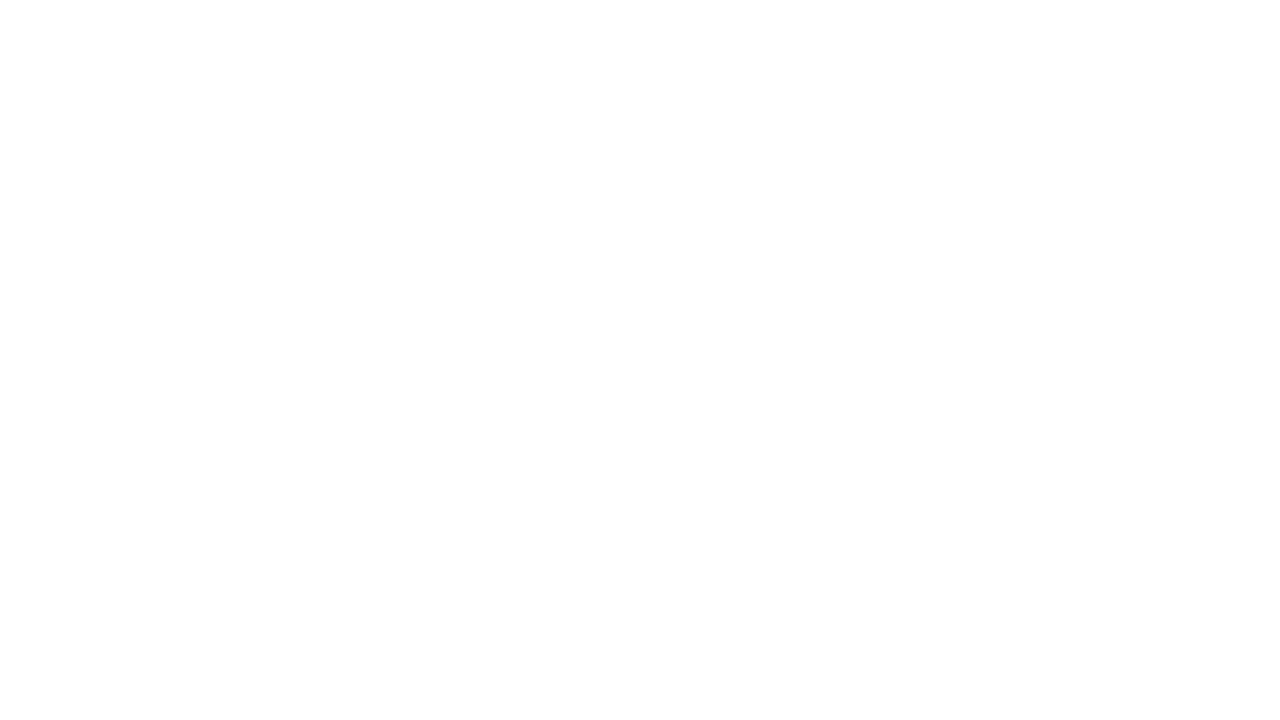

Waited 3 seconds for search results to process
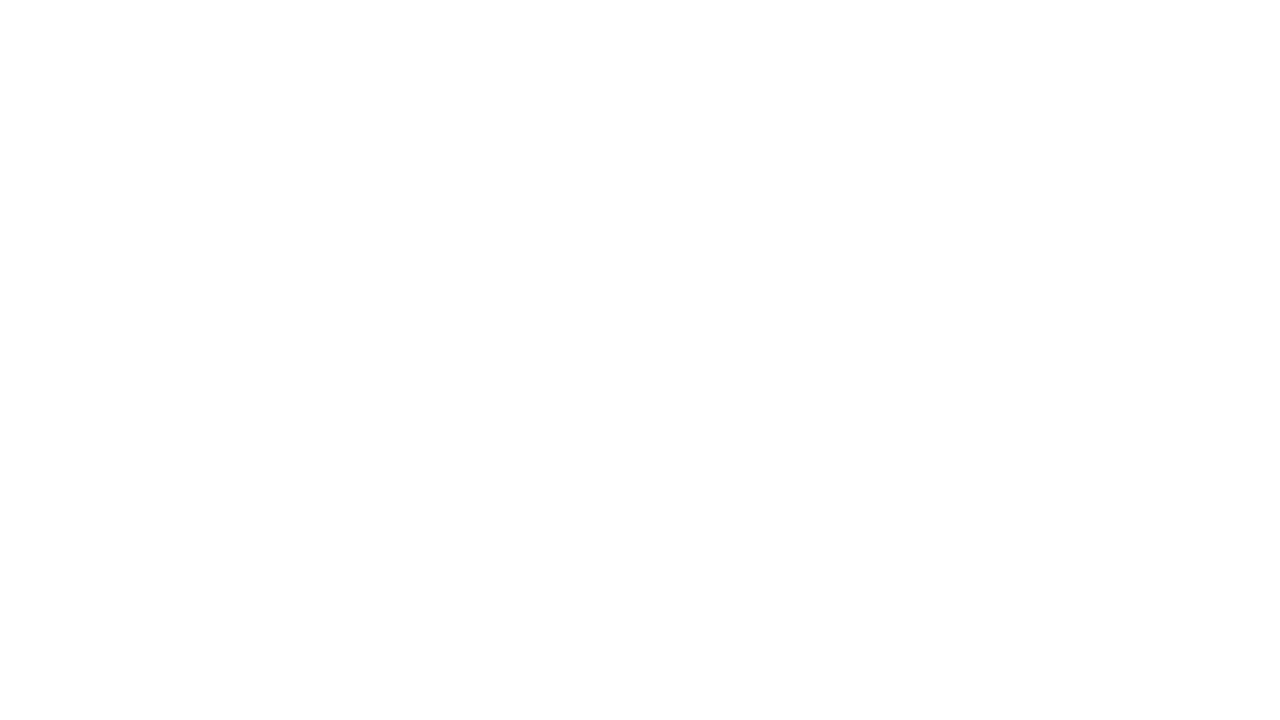

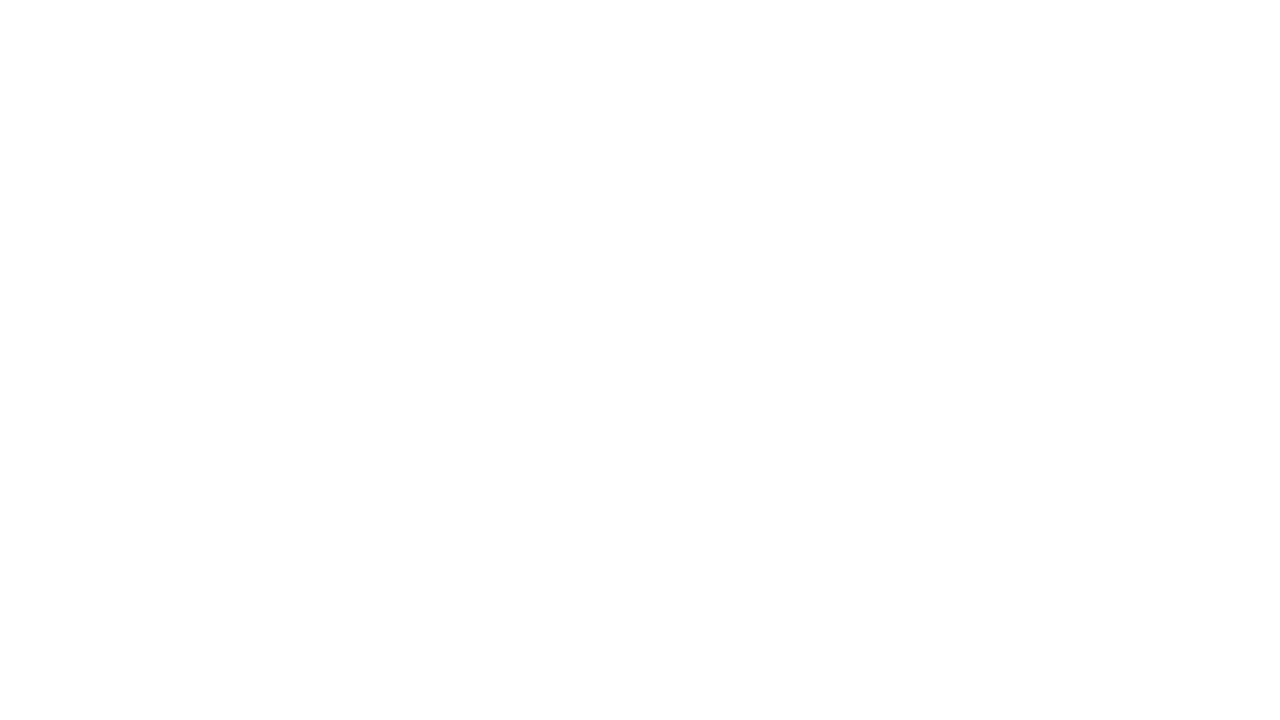